Tests dynamic content loading by clicking a start button and waiting for the finish element to appear with "Hello World" text

Starting URL: http://the-internet.herokuapp.com/dynamic_loading/2

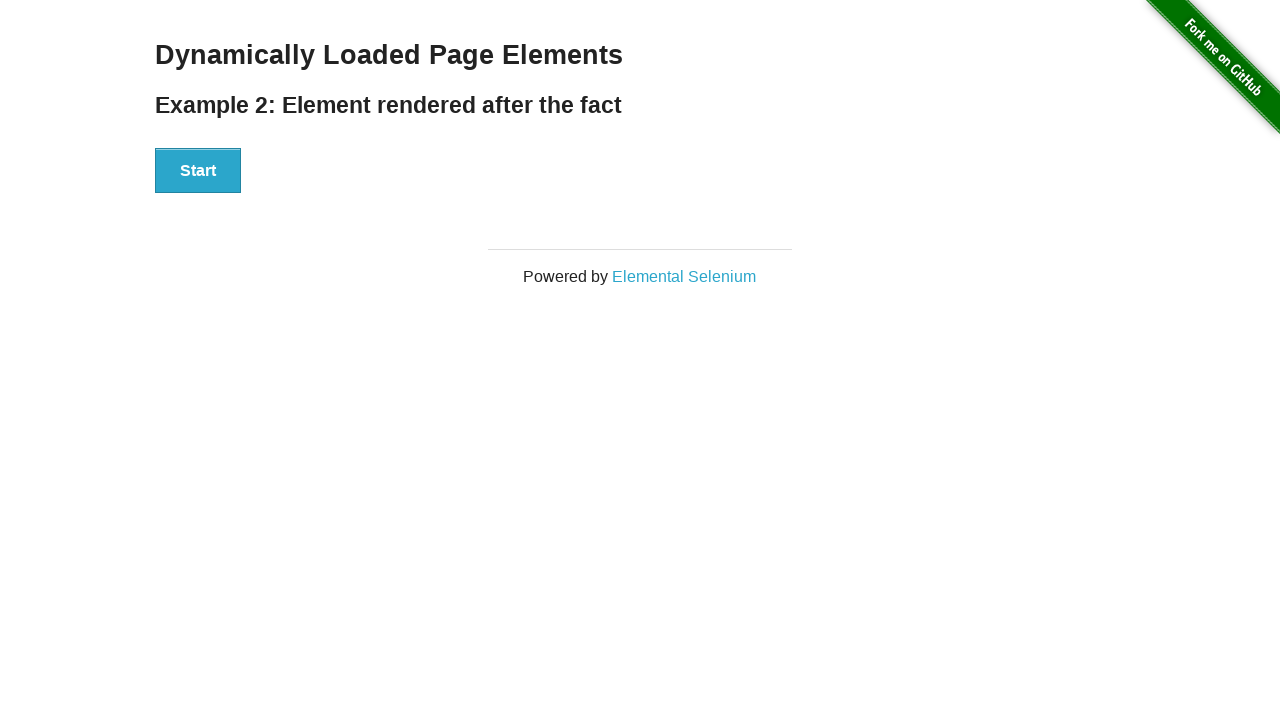

Clicked start button to trigger dynamic loading at (198, 171) on #start>button
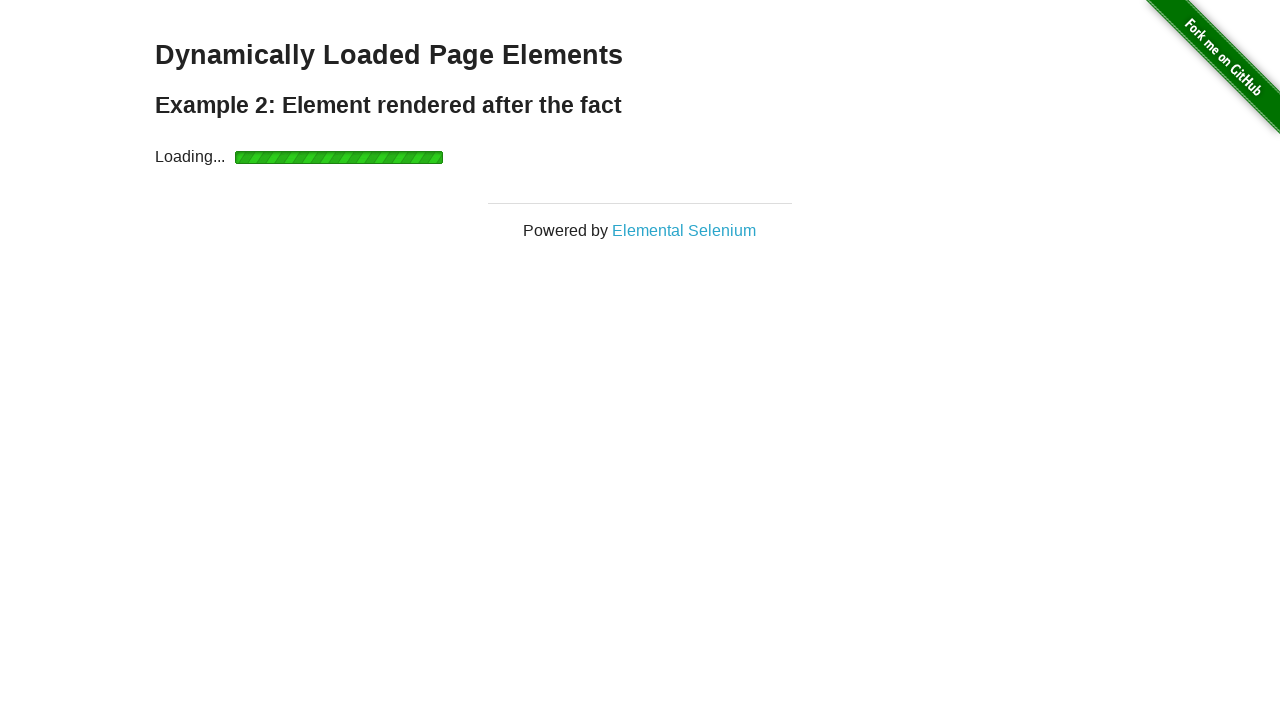

Finish element appeared after dynamic loading
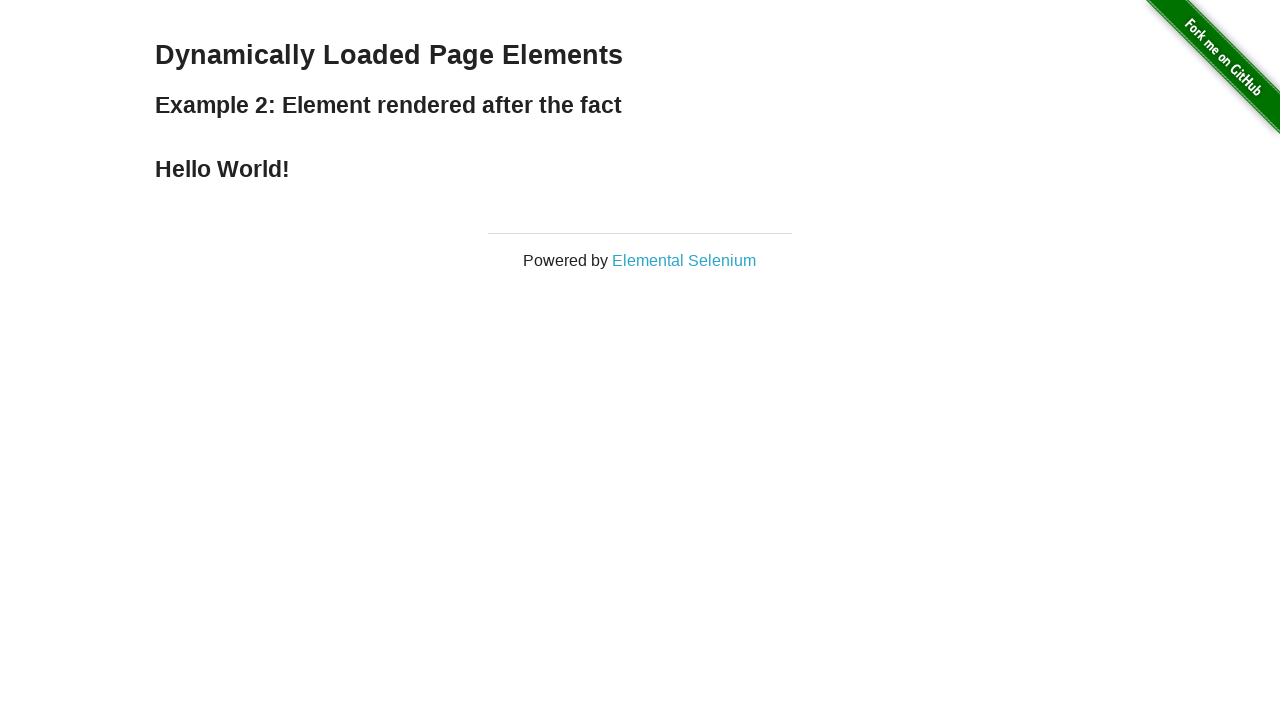

Retrieved finish text content: 'Hello World!'
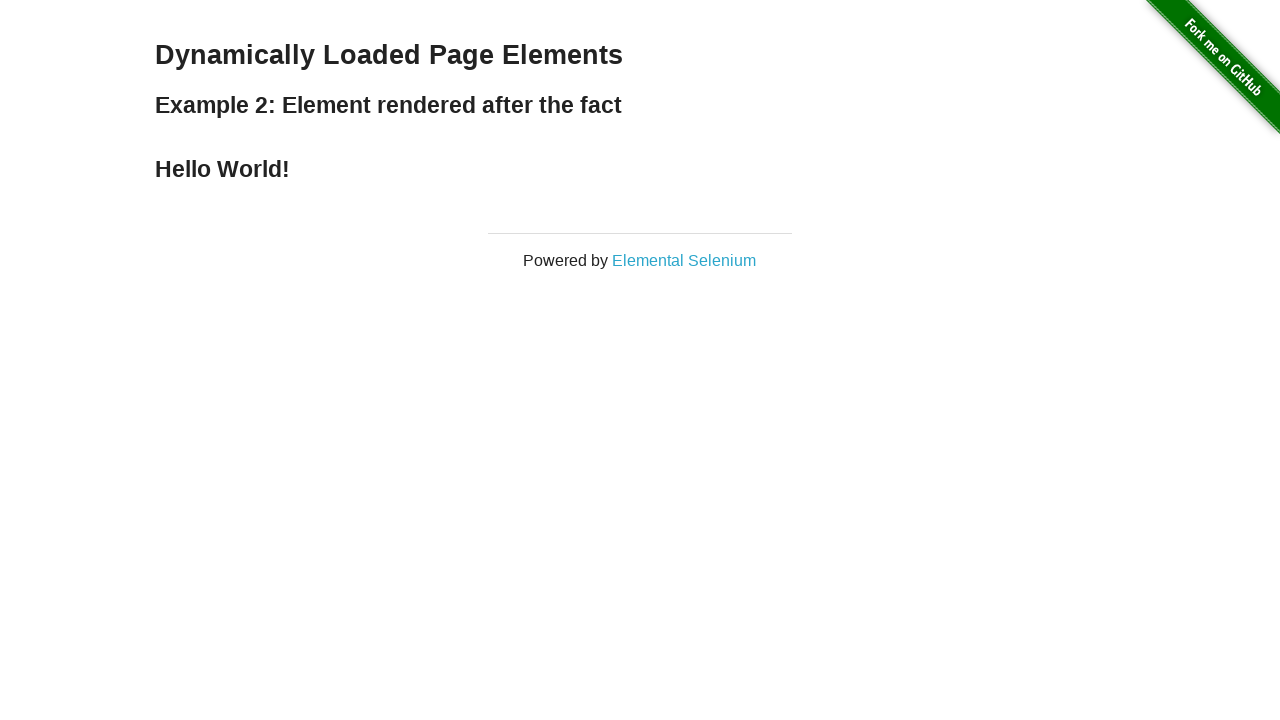

Printed result to console
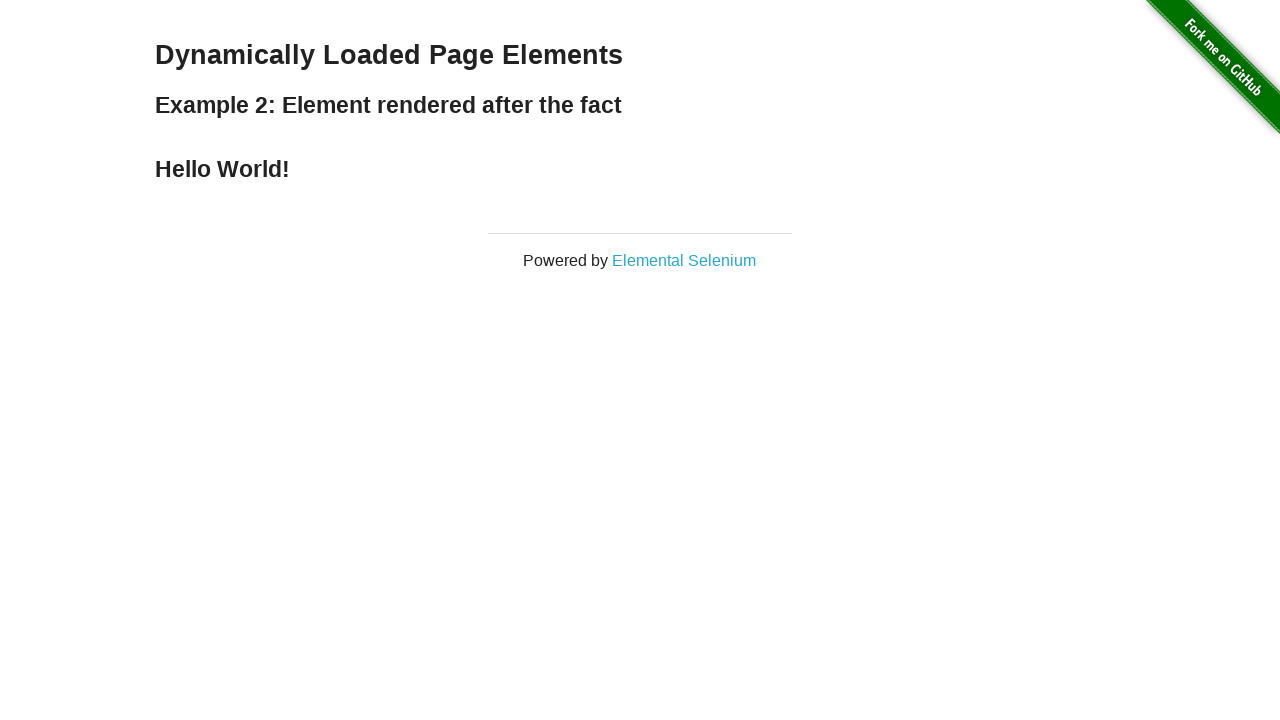

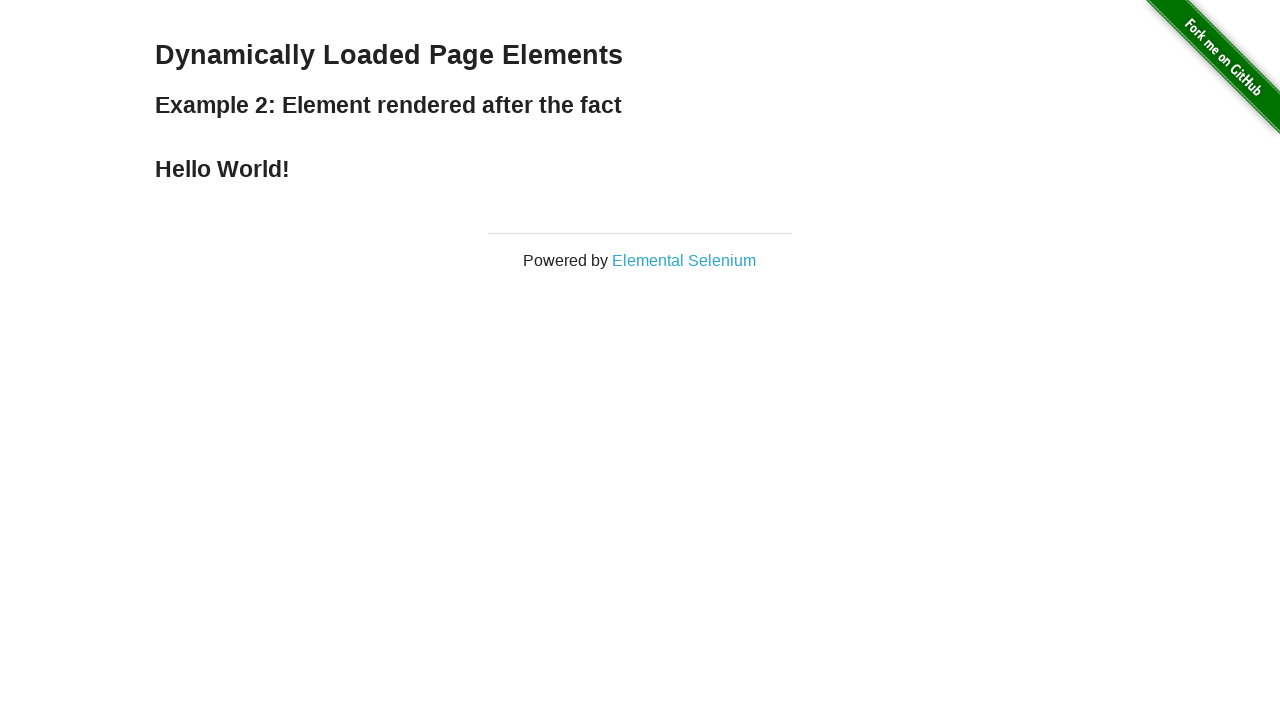